Navigates through a paginated table by clicking the 'Next' button to view all pages of data

Starting URL: https://rpachallengeocr.azurewebsites.net

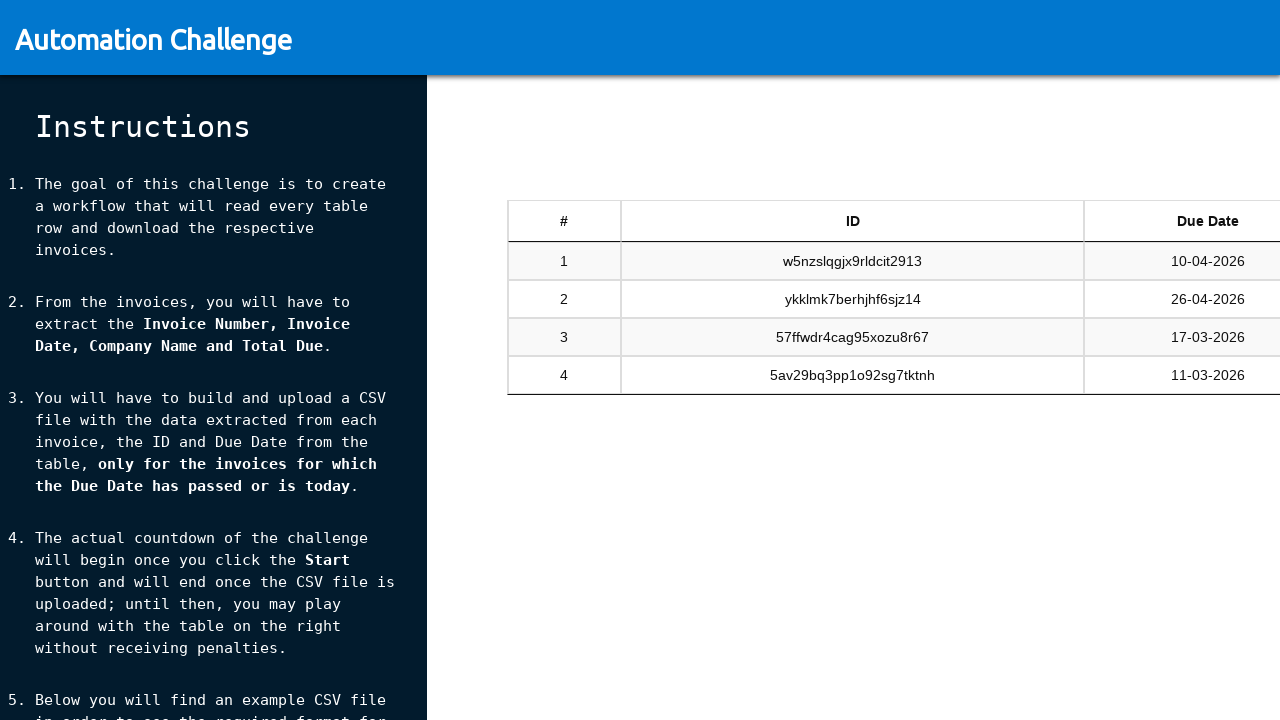

Waited for table sandbox to be visible
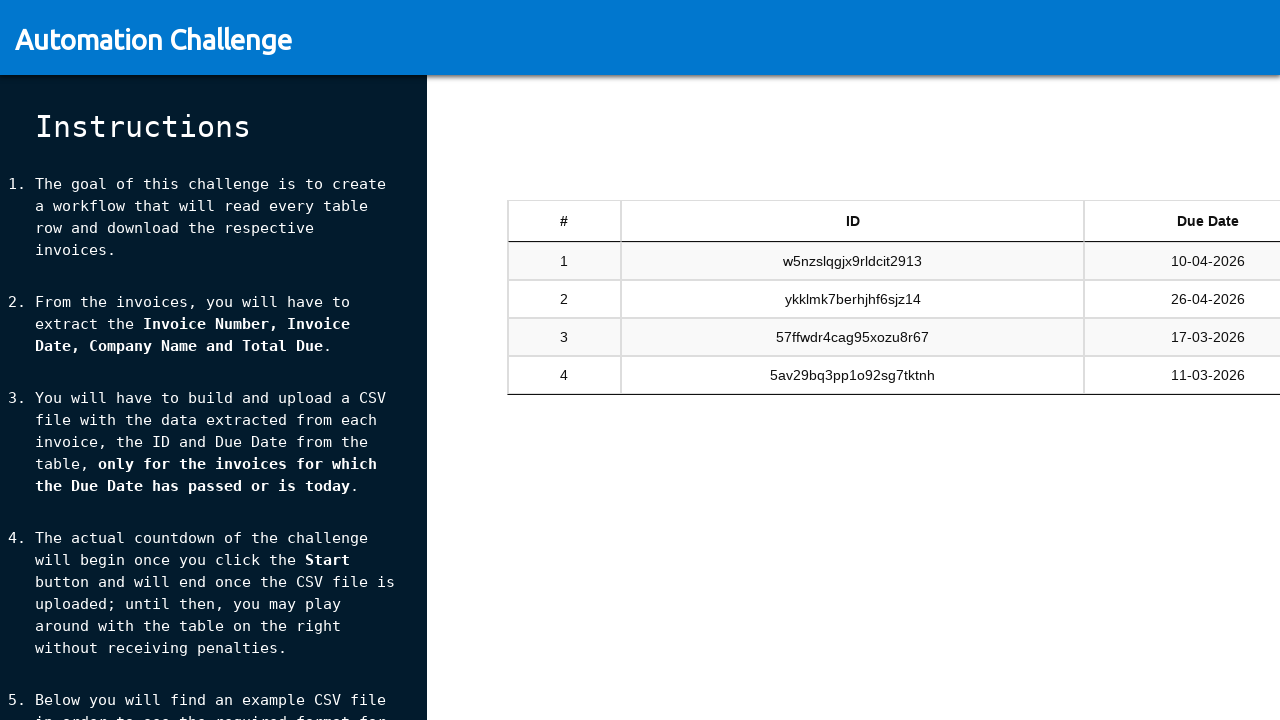

Waited for table rows to load
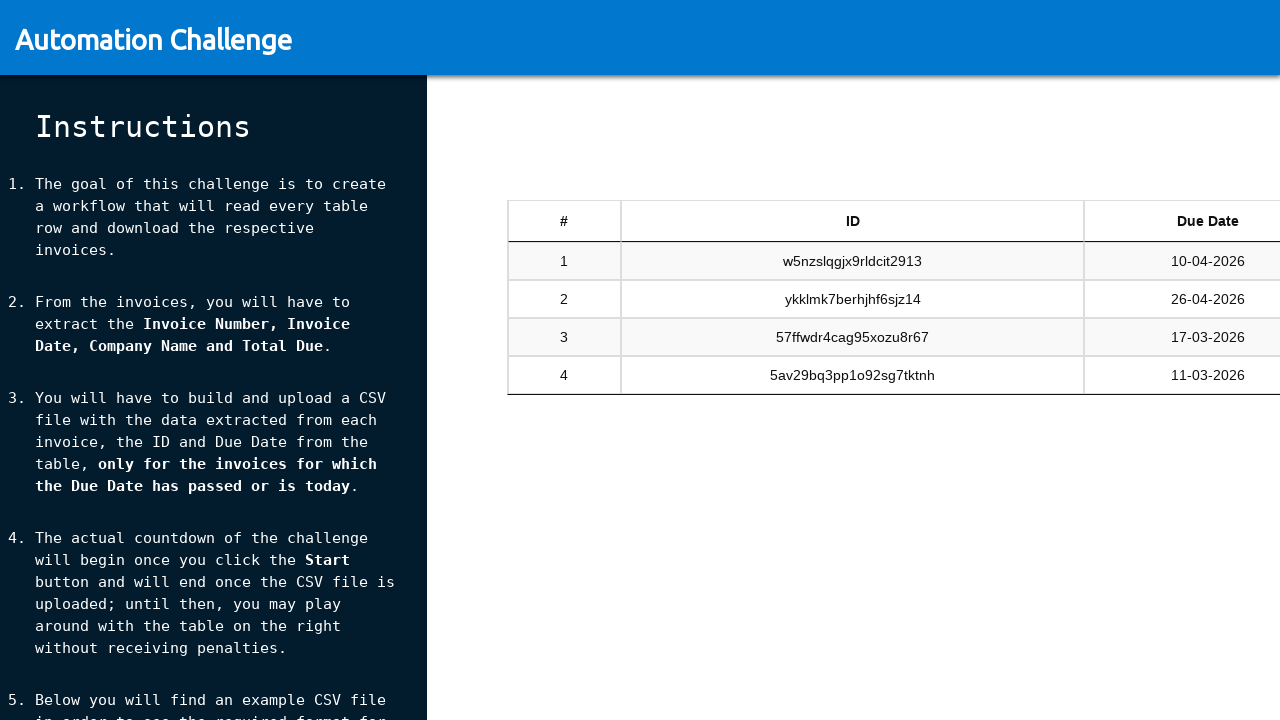

Clicked Next button to navigate to next page at (1185, 446) on #tableSandbox_next
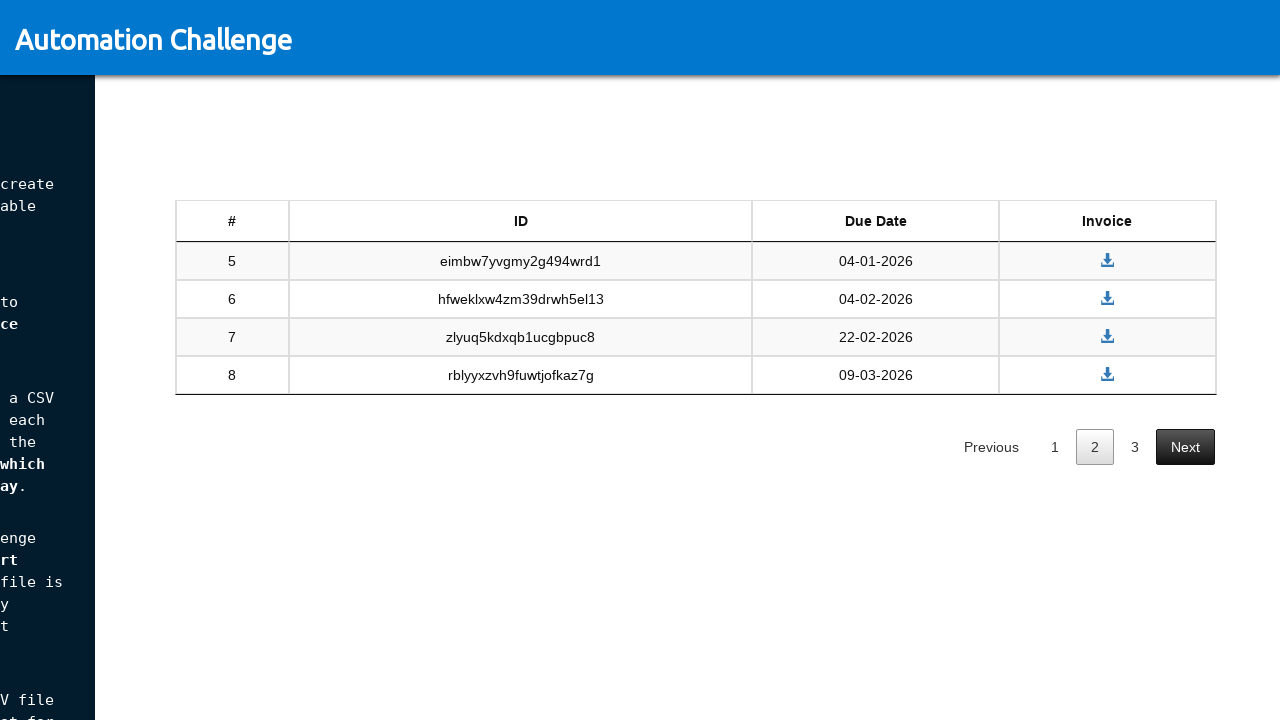

Waited for next page to load
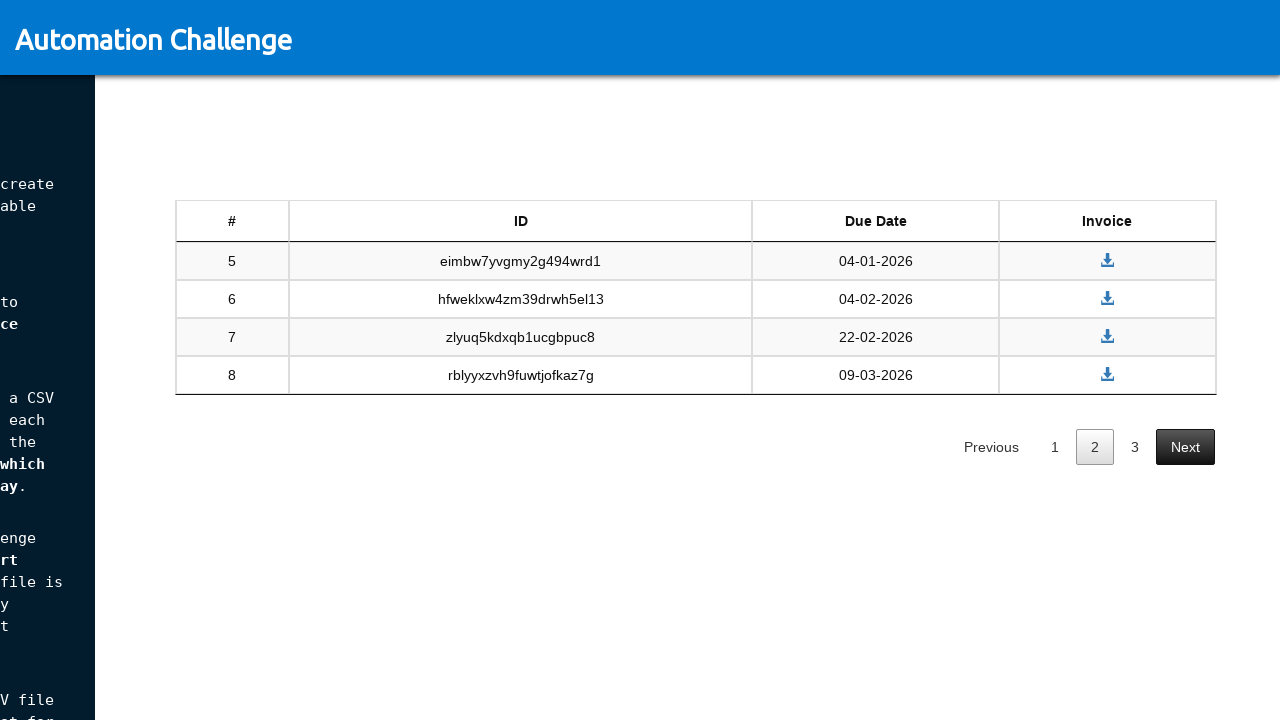

Waited for table rows to load
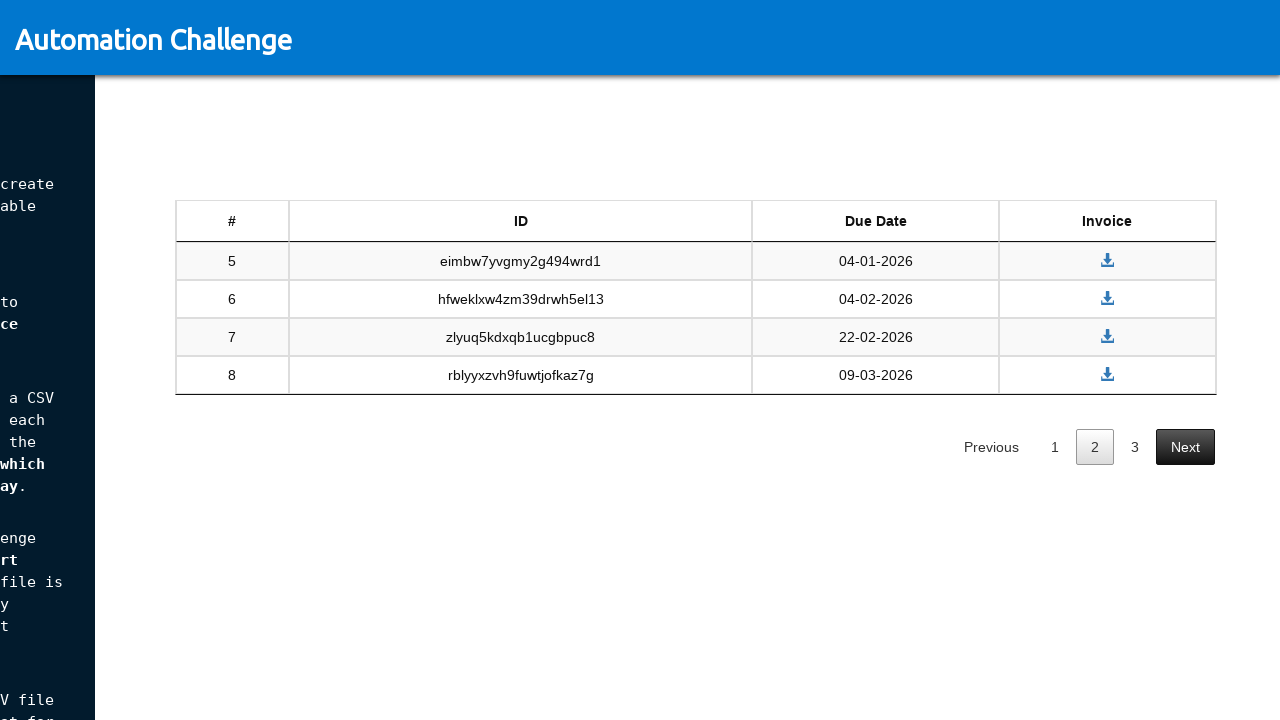

Clicked Next button to navigate to next page at (1185, 446) on #tableSandbox_next
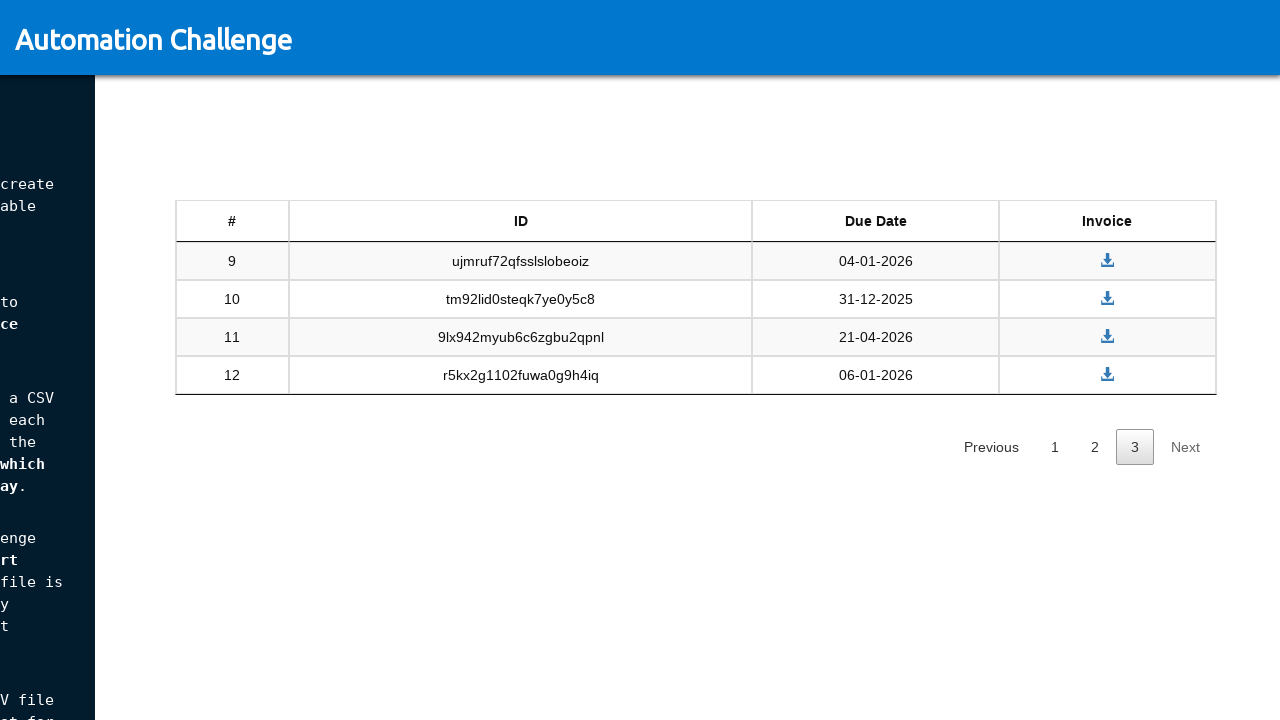

Waited for next page to load
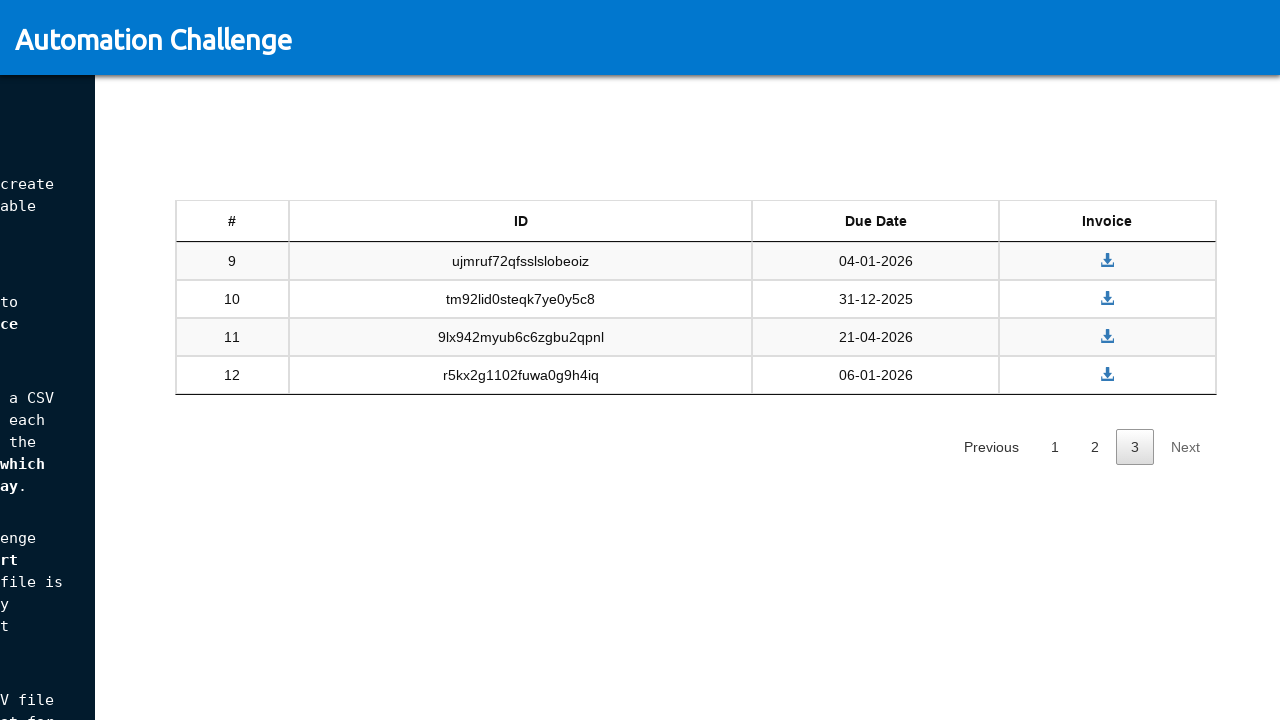

Verified final page table rows are visible
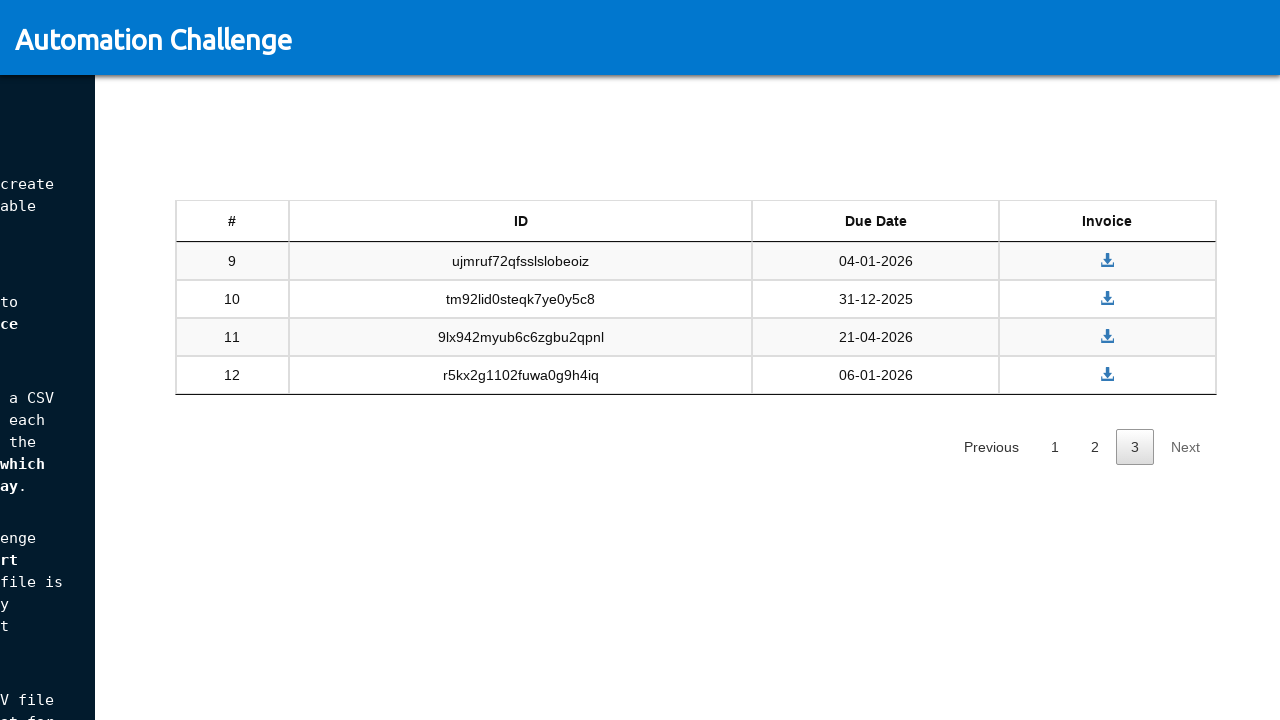

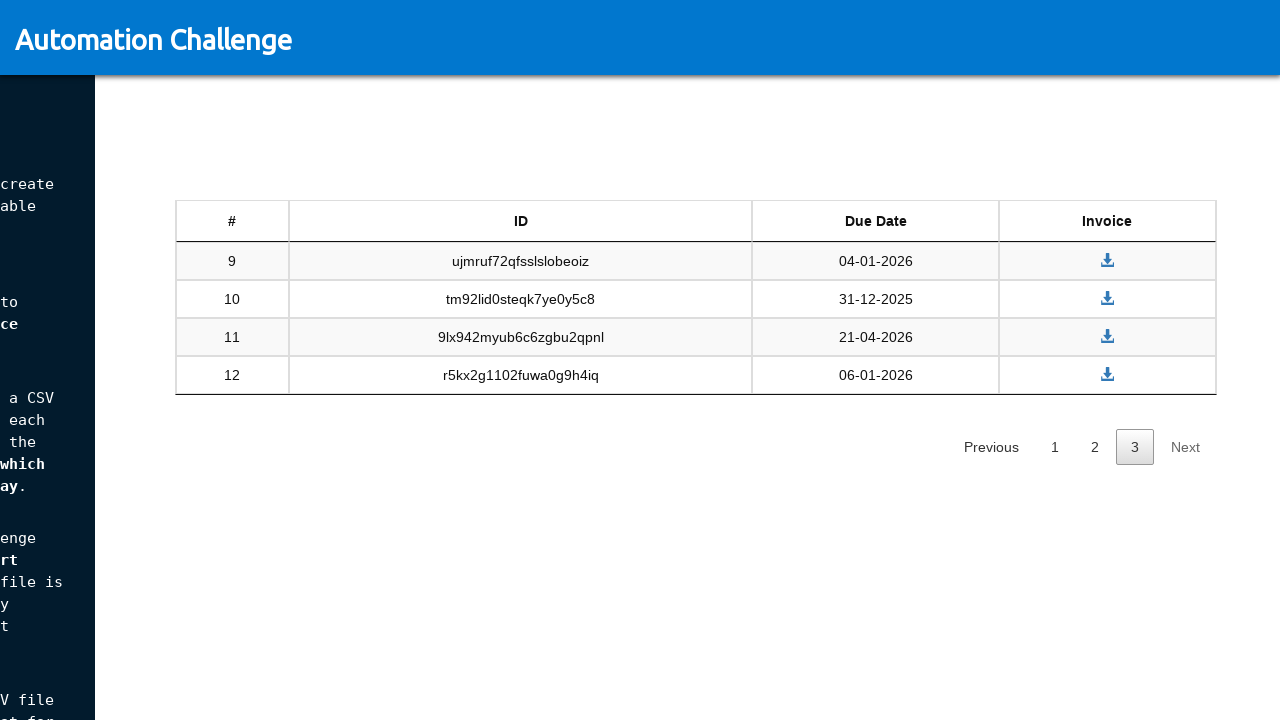